Tests that the WebdriverIO homepage loads and has the correct title

Starting URL: https://webdriver.io

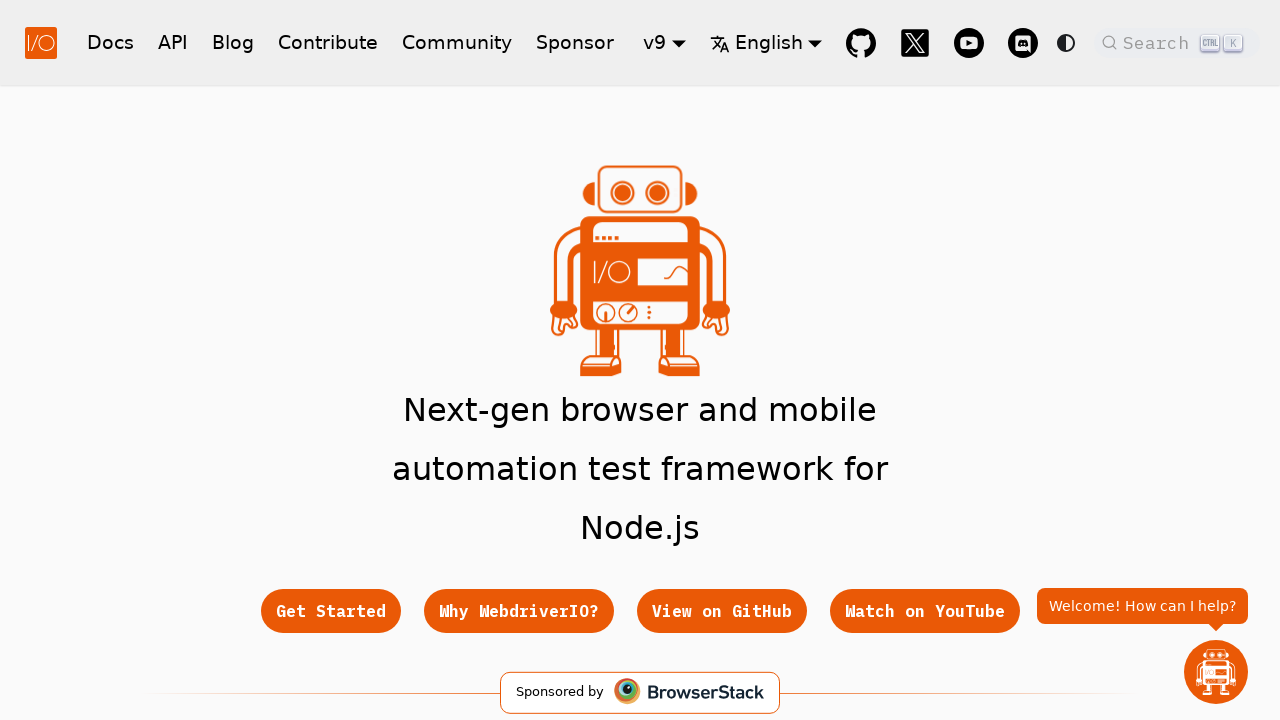

Waited for page to reach domcontentloaded state
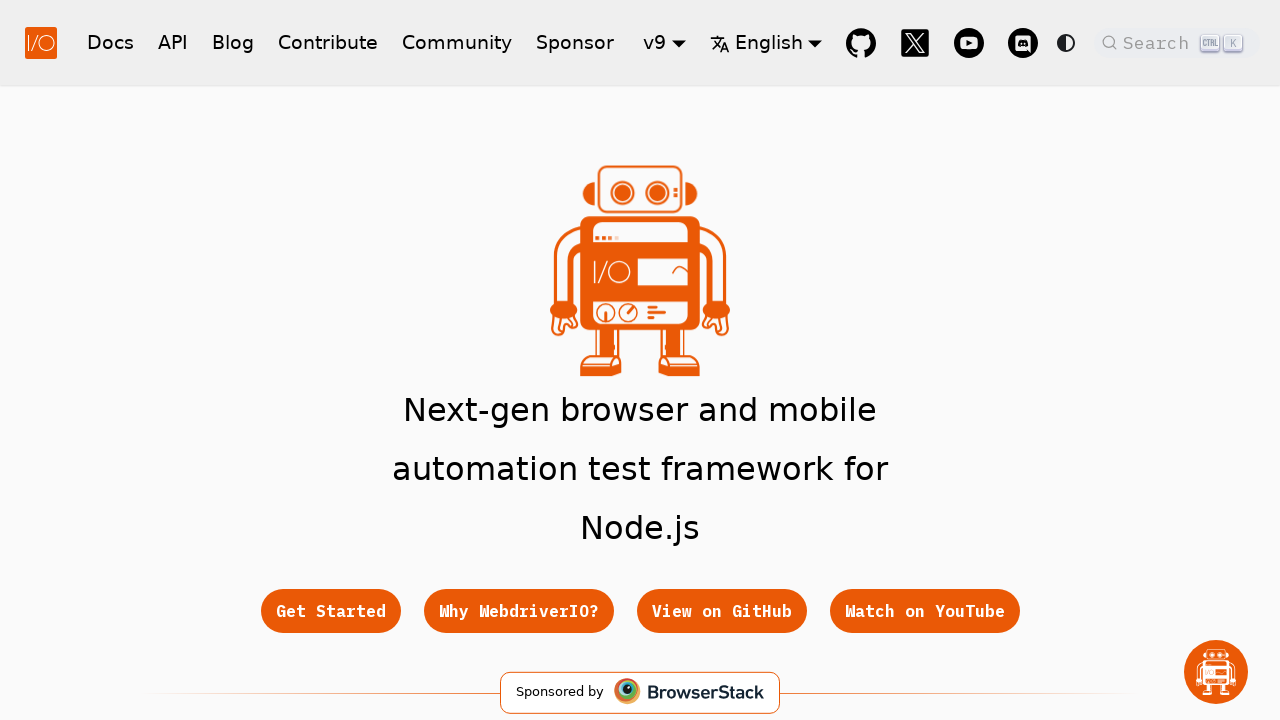

Verified WebdriverIO homepage has correct title
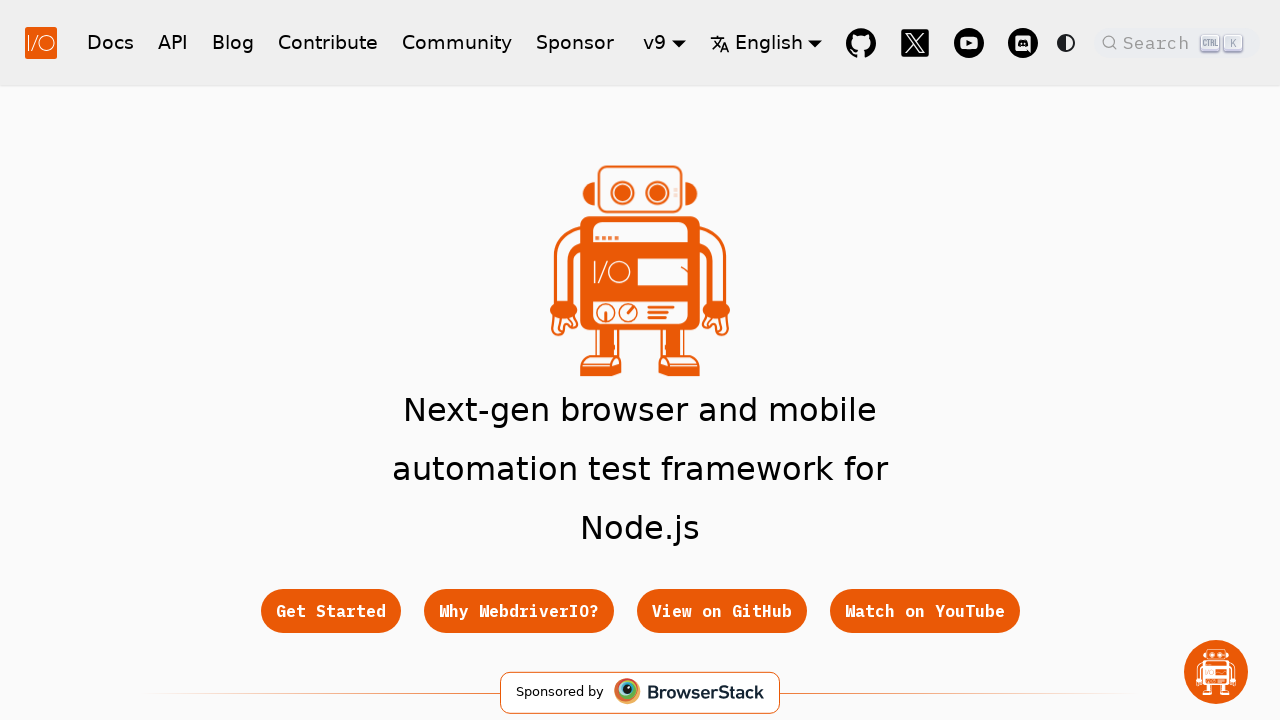

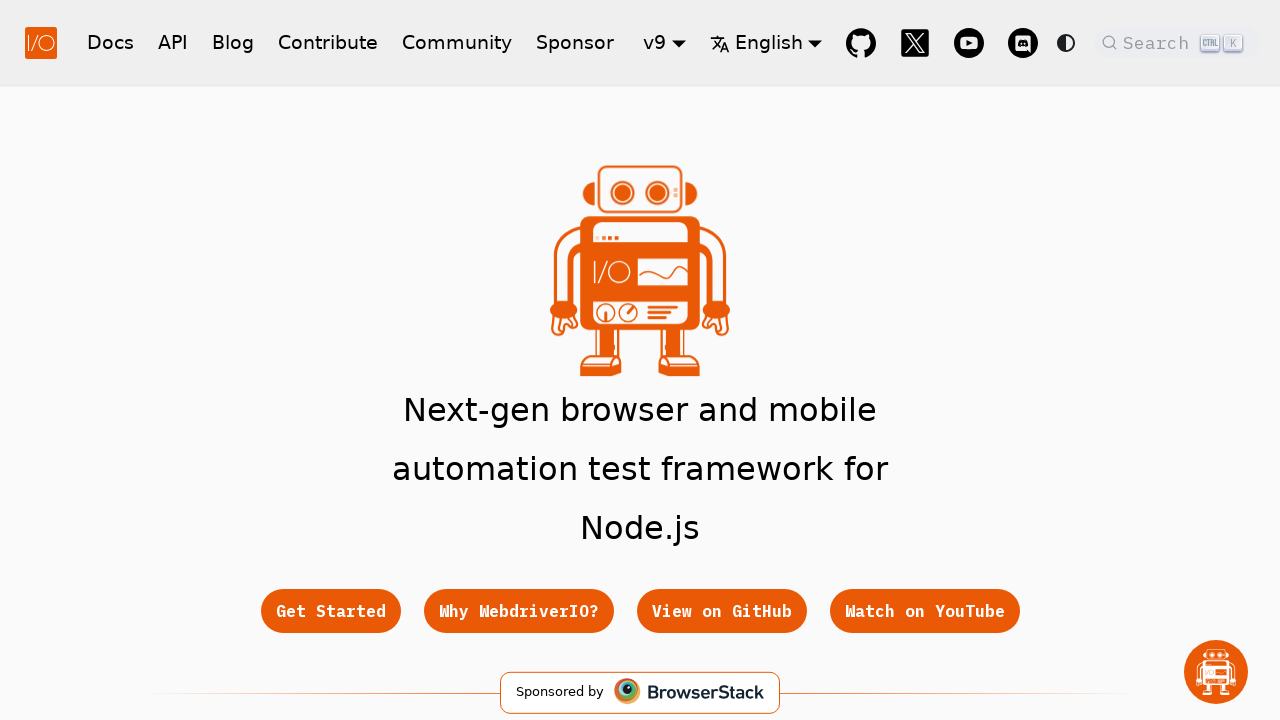